Tests explicit wait behavior by clicking a delay button and typing into a dynamically appearing field

Starting URL: https://wcaquino.me/selenium/componentes.html

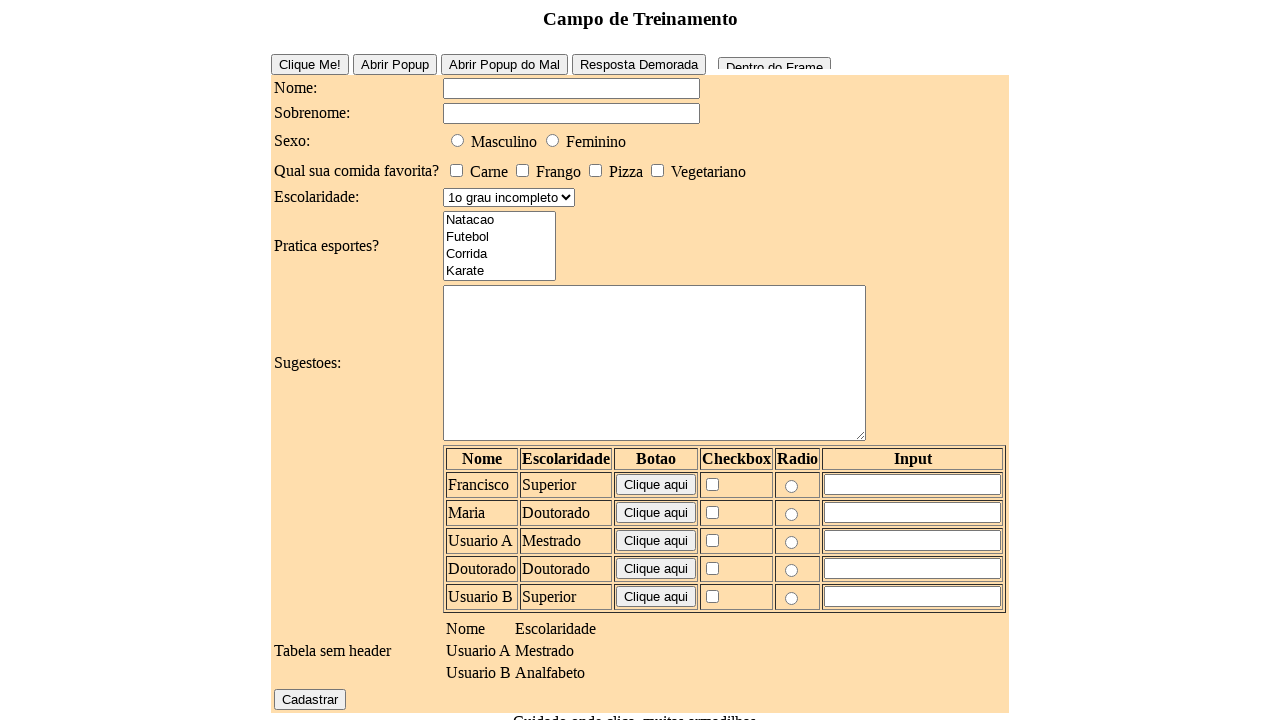

Clicked the delay button at (638, 64) on #buttonDelay
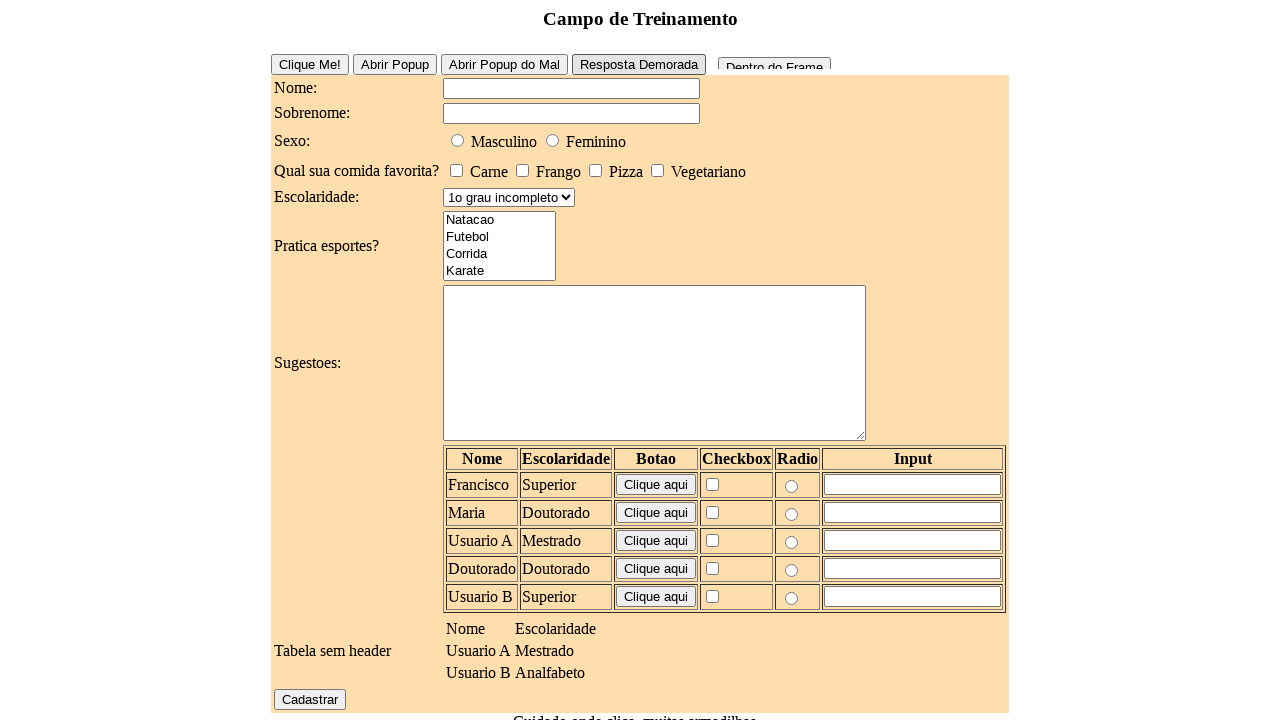

Waited for the new field to appear (explicit wait with 10s timeout)
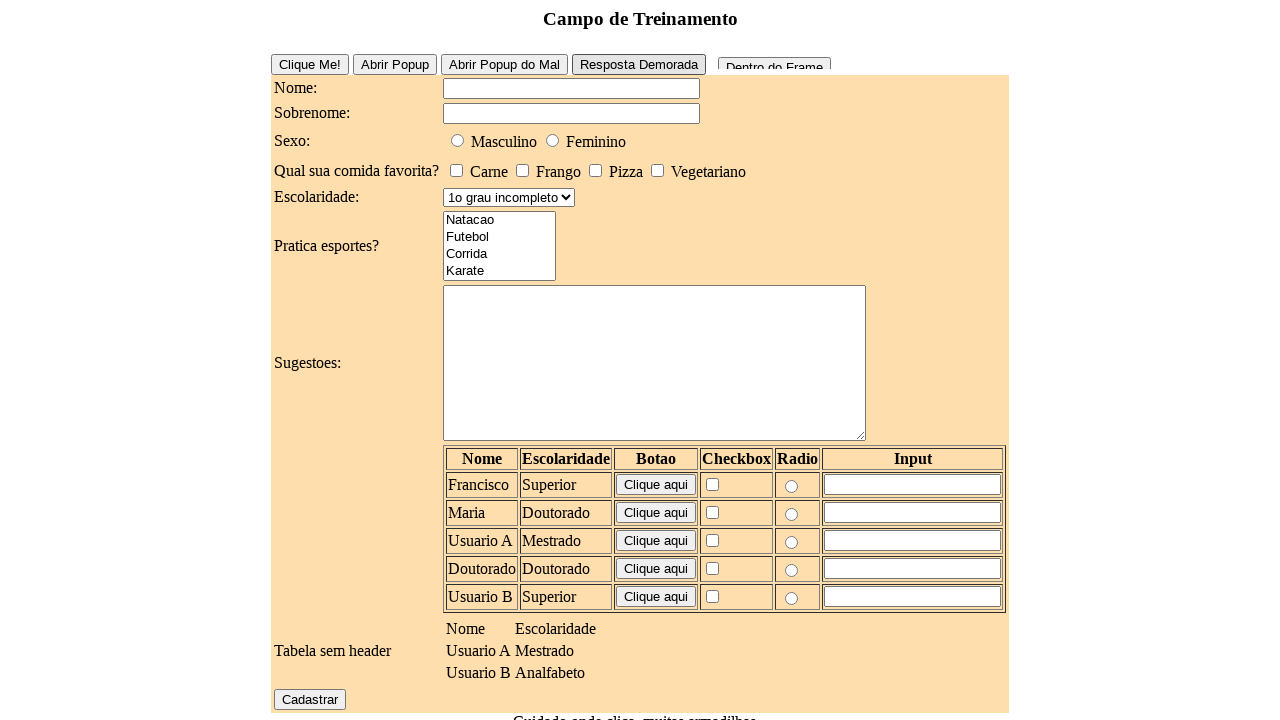

Typed 'Deu certo?' into the dynamically appearing field on #novoCampo
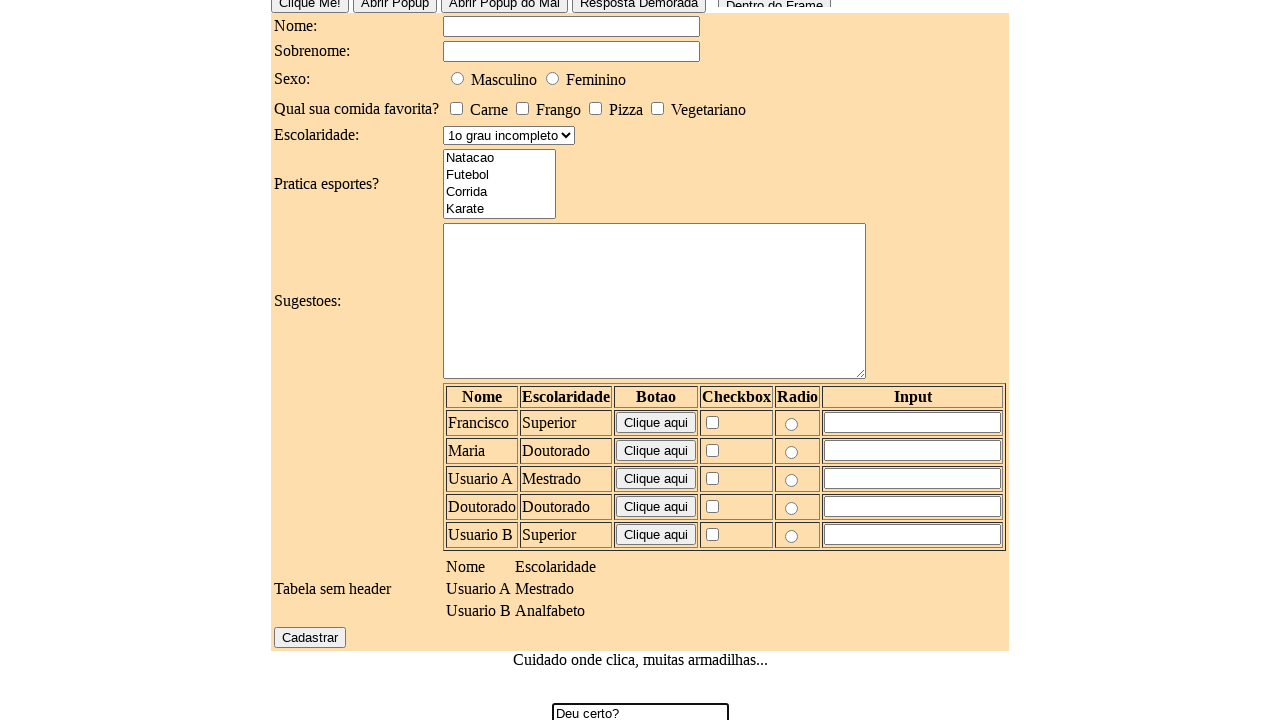

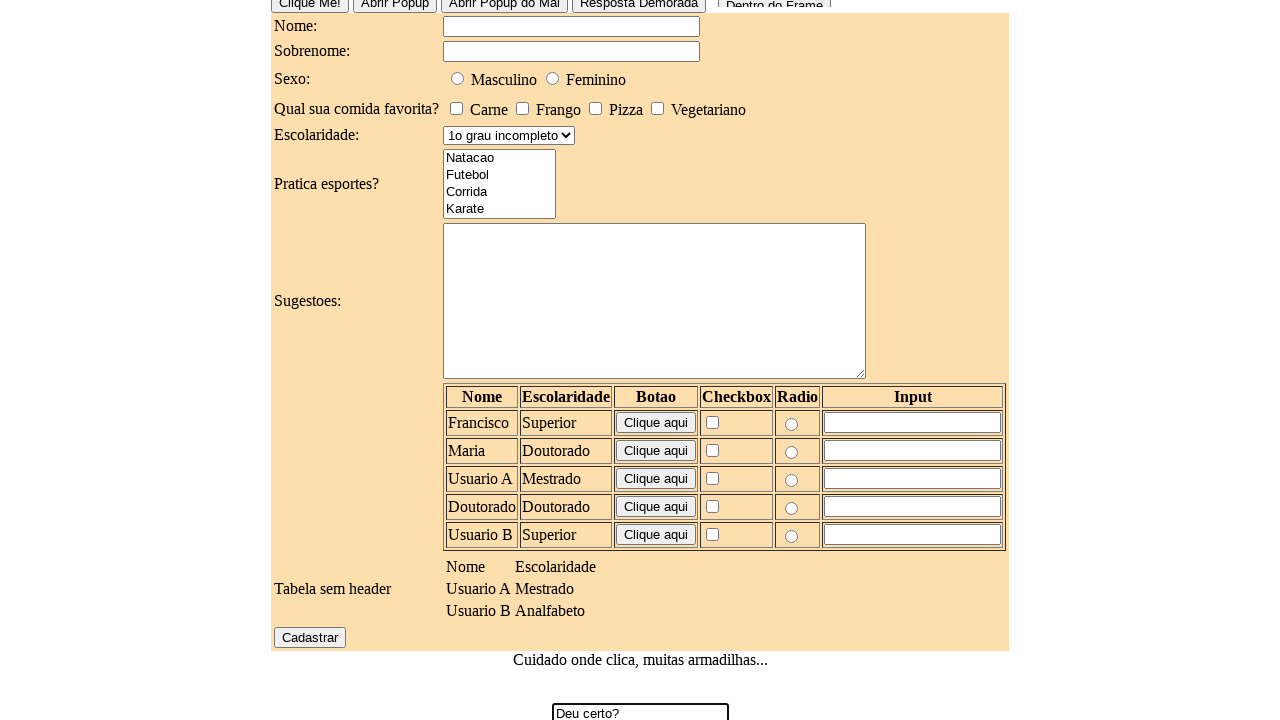